Tests checkbox functionality by ensuring checkbox 1 is checked

Starting URL: https://seleniumbase.io/demo_page

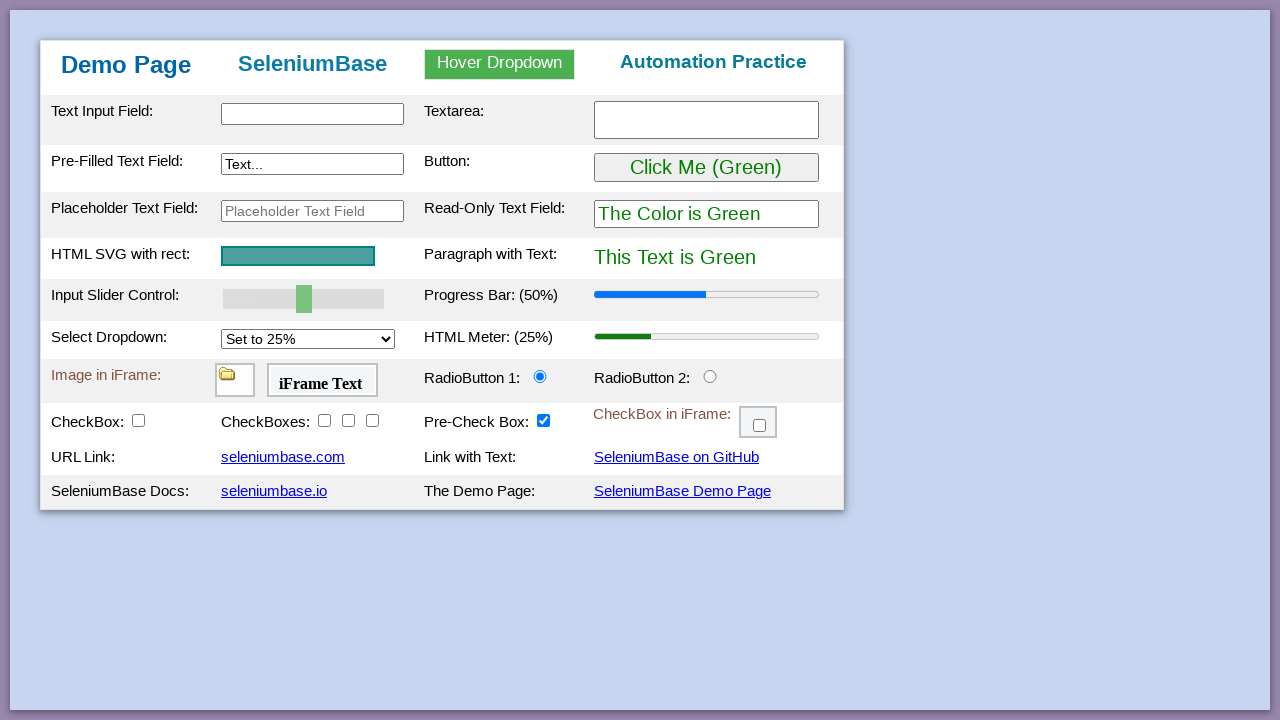

Navigated to https://seleniumbase.io/demo_page
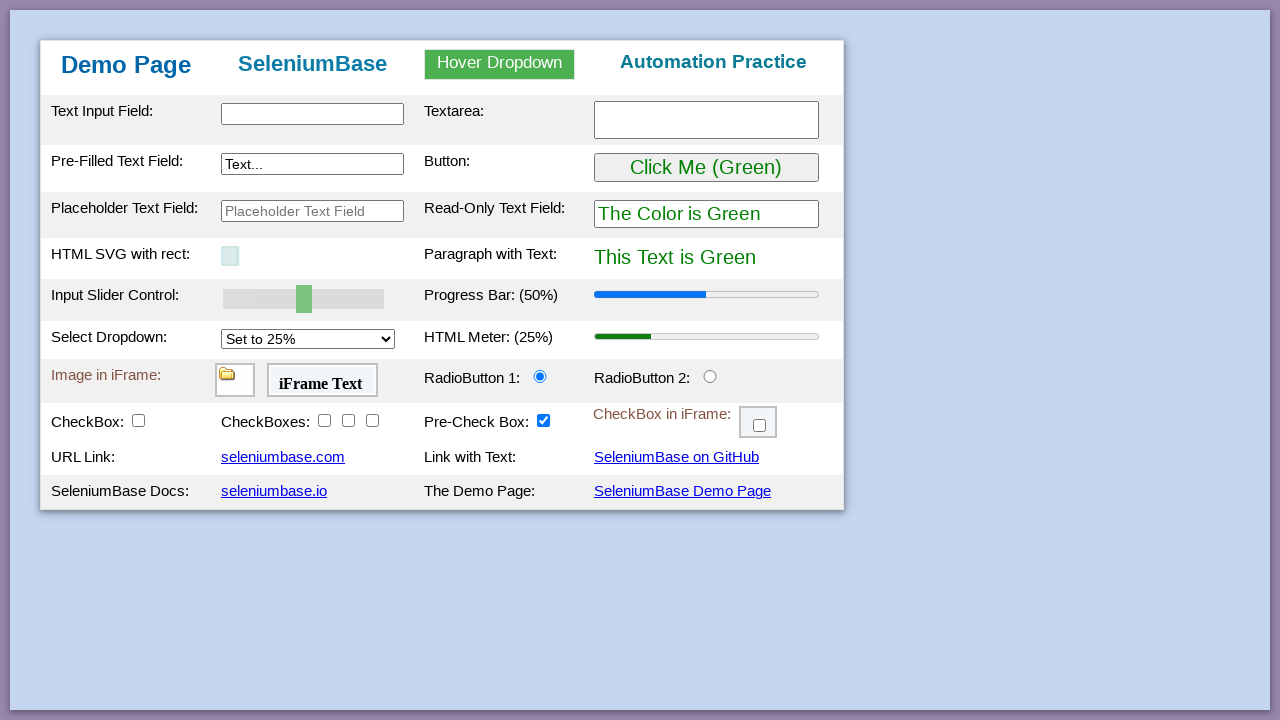

Checked checkbox 1 at (138, 420) on #checkBox1
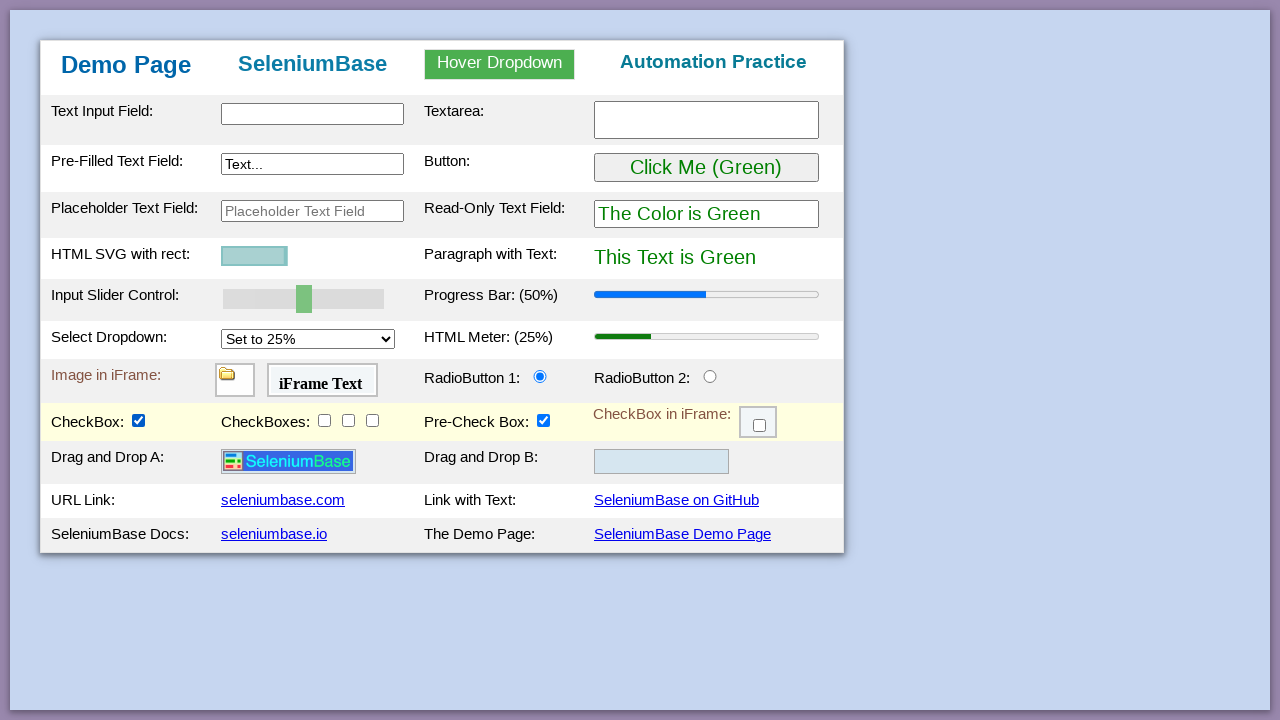

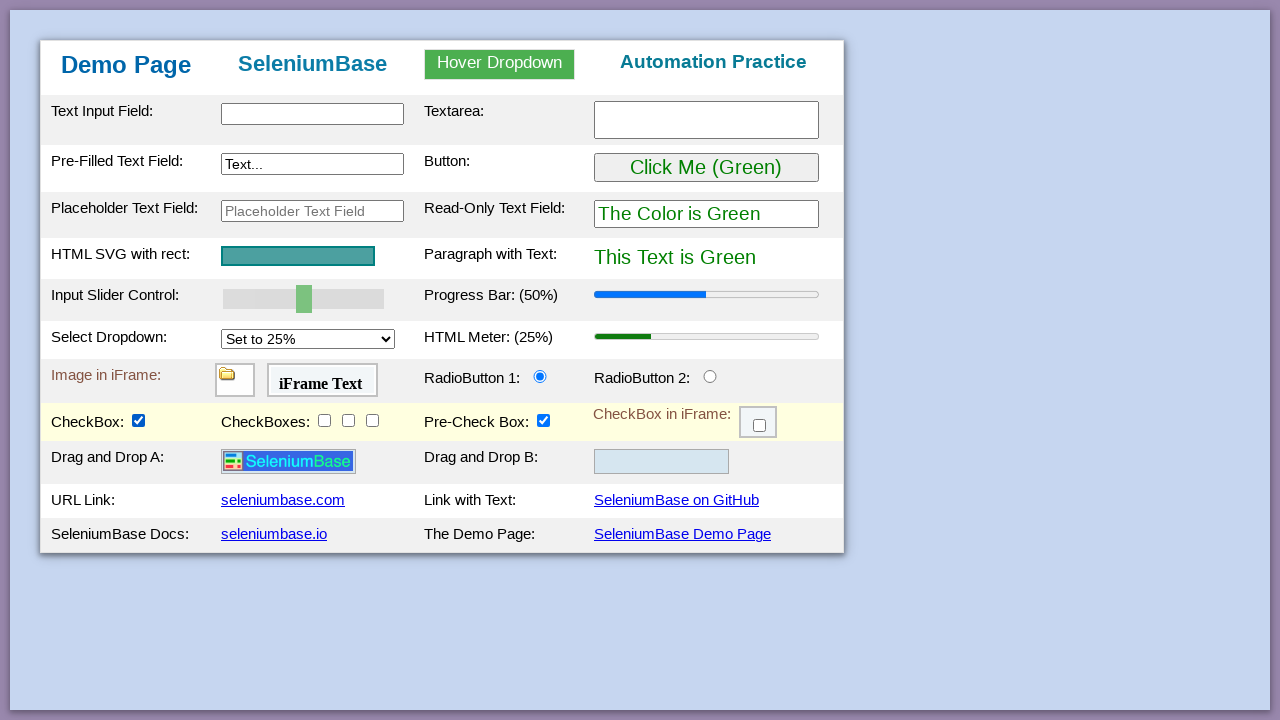